Tests login form validation on demoblaze.com by attempting to log in with a username but no password, verifying that the system displays an appropriate error alert message.

Starting URL: https://www.demoblaze.com/index.html

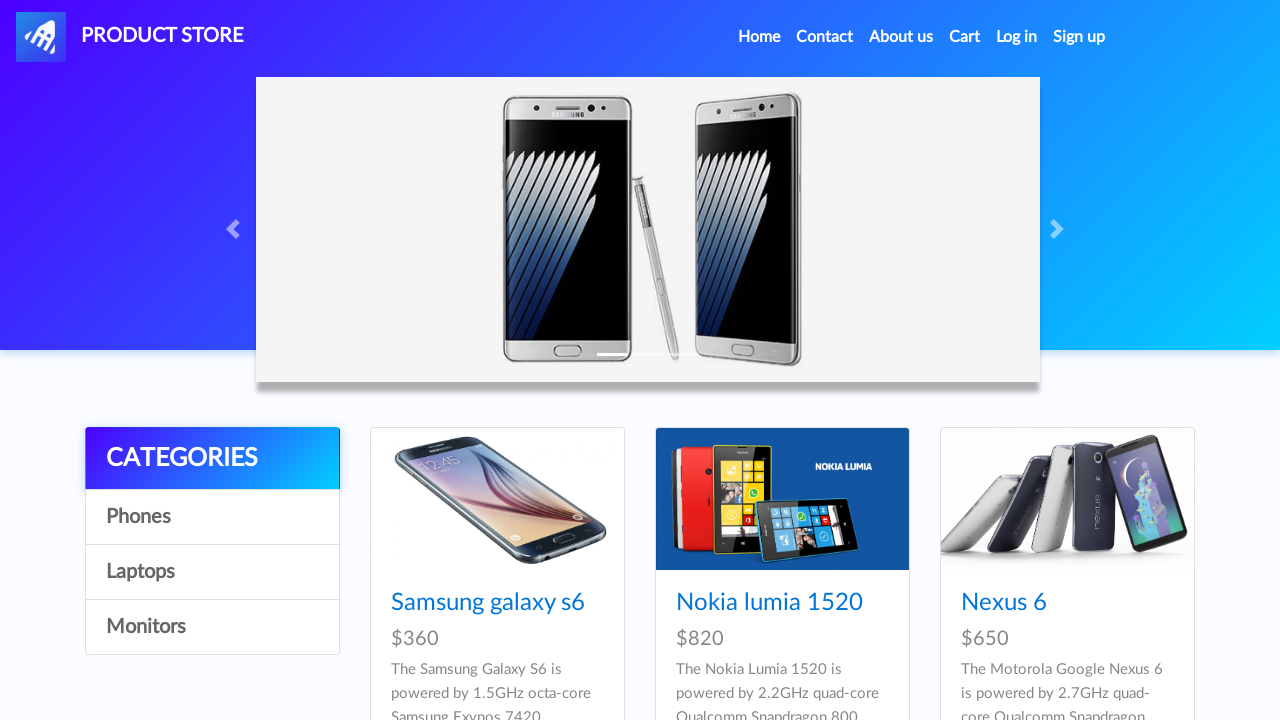

Set viewport size to 1920x1080
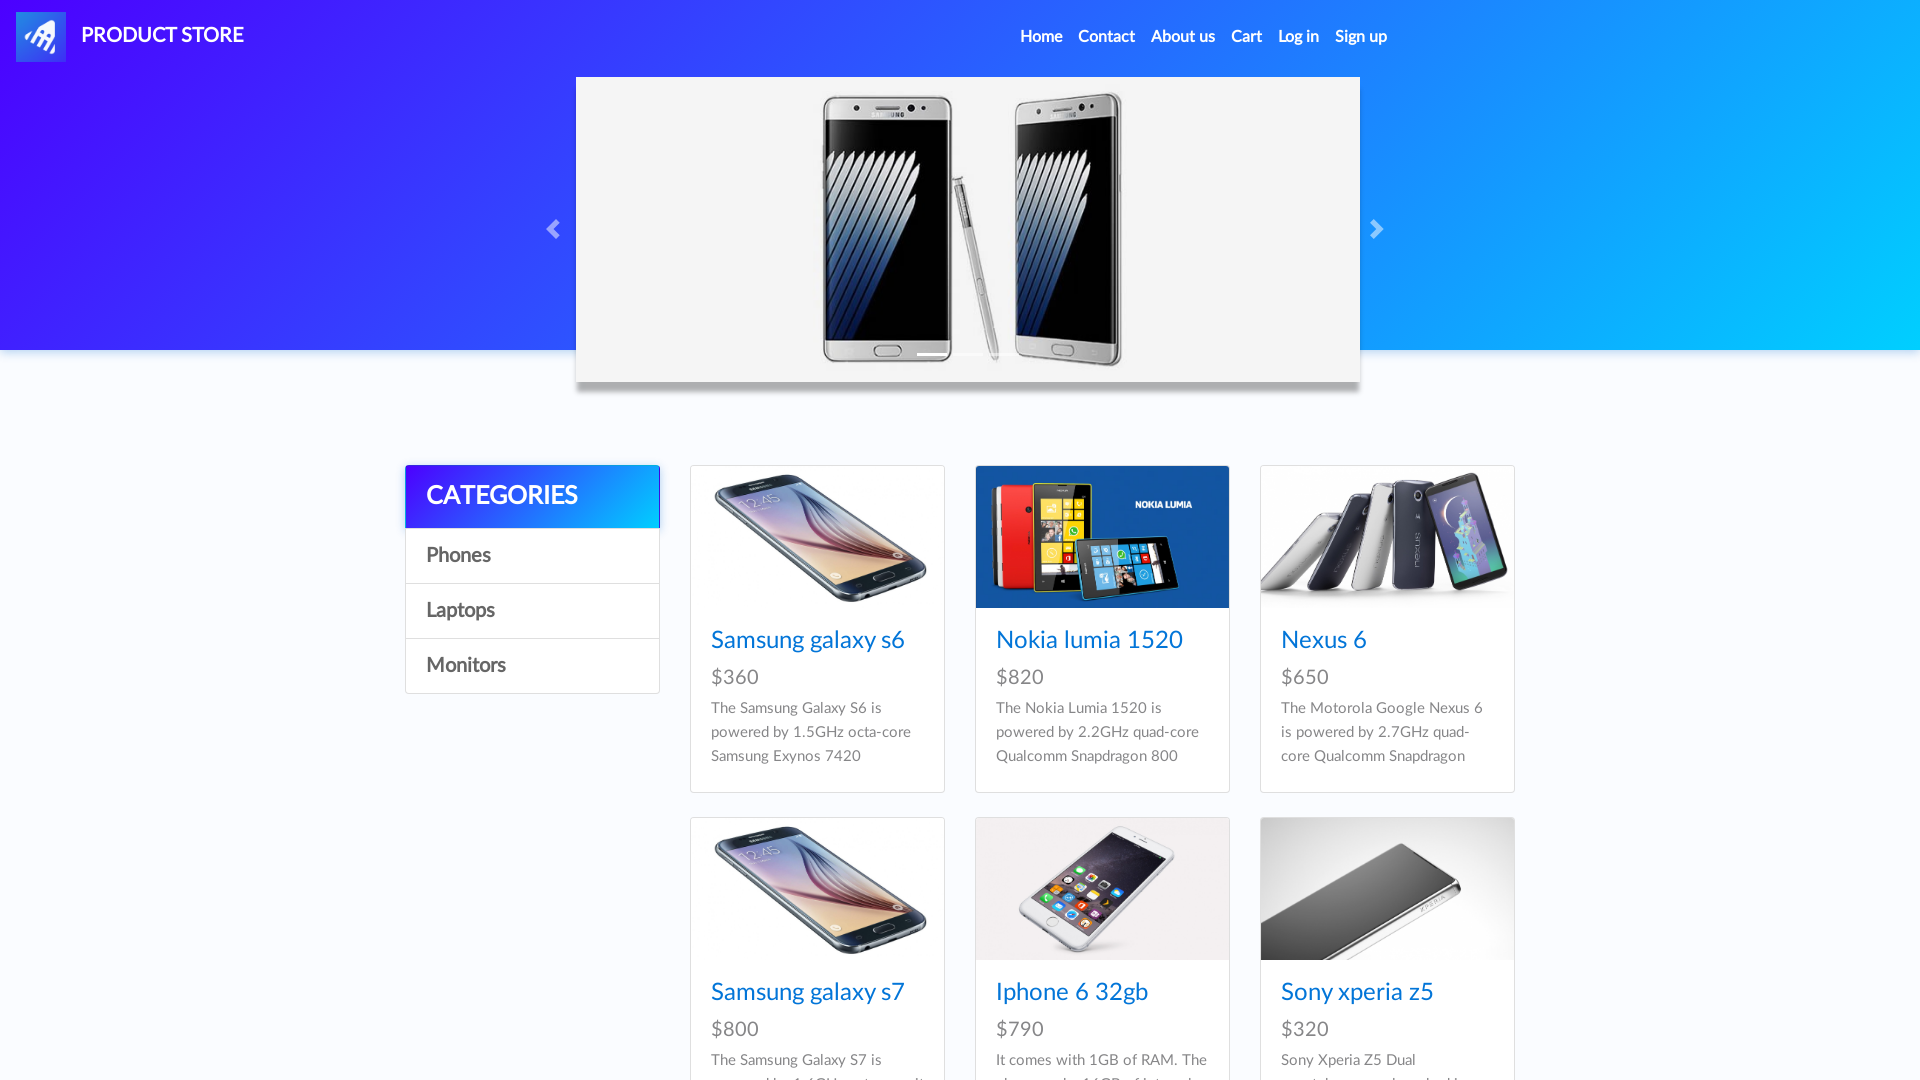

Clicked login link to open login modal at (1298, 37) on #login2
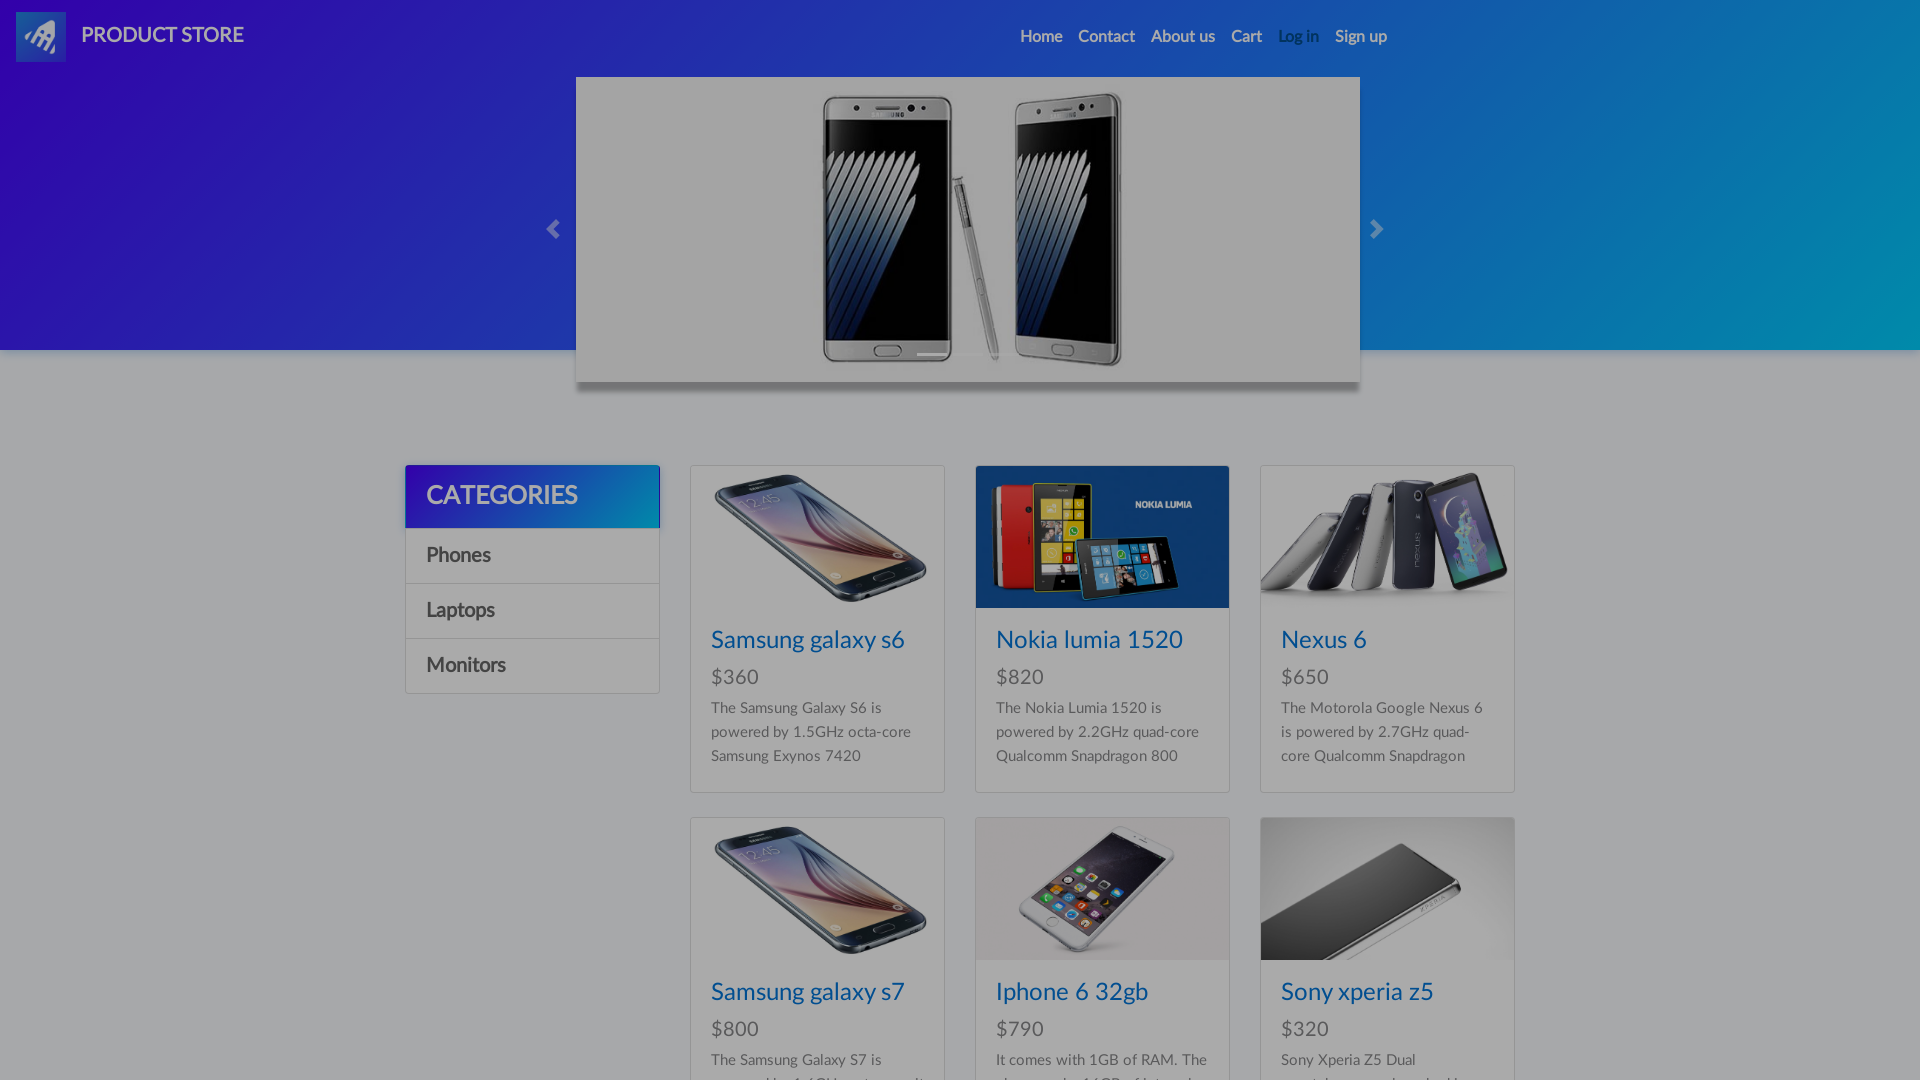

Login modal appeared with username field visible
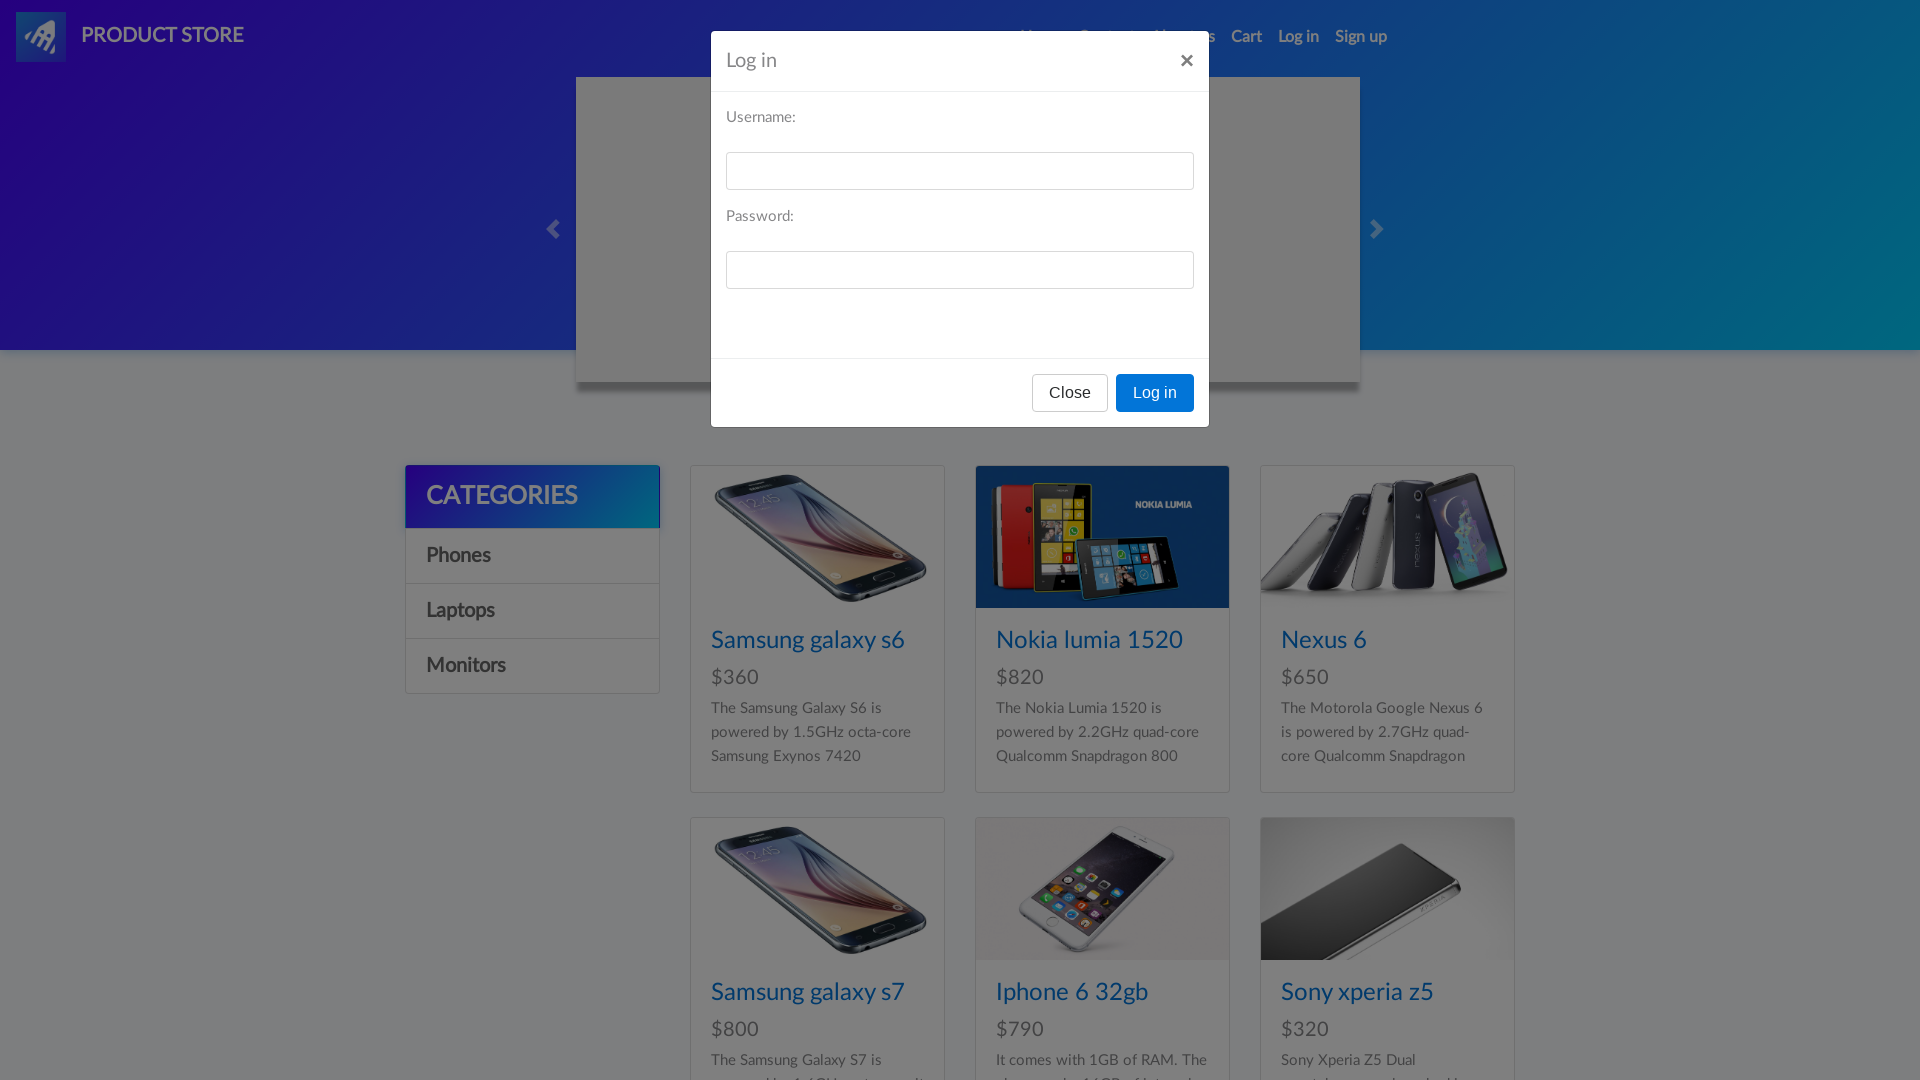

Filled username field with 'TestUser2024', leaving password empty on #loginusername
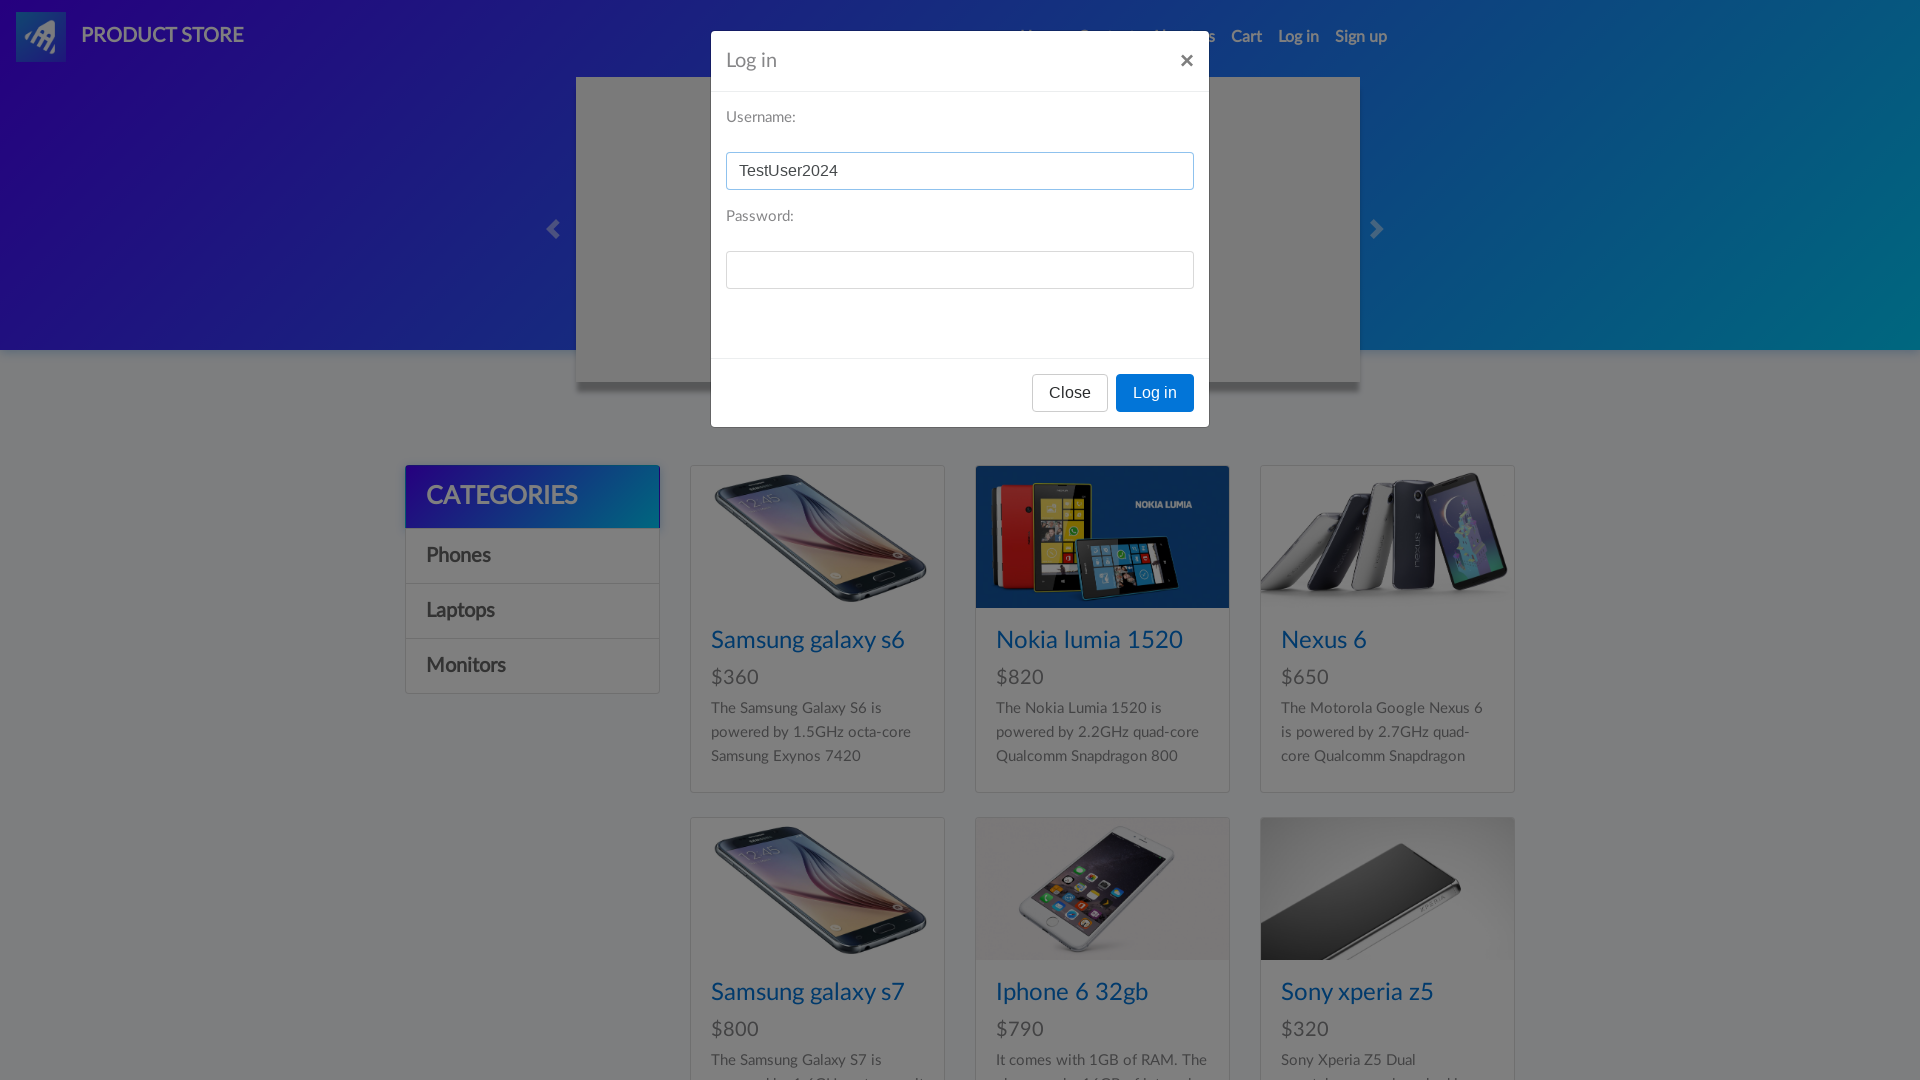

Clicked login button with empty password at (1155, 393) on xpath=//*[@id='logInModal']/div/div/div[3]/button[2]
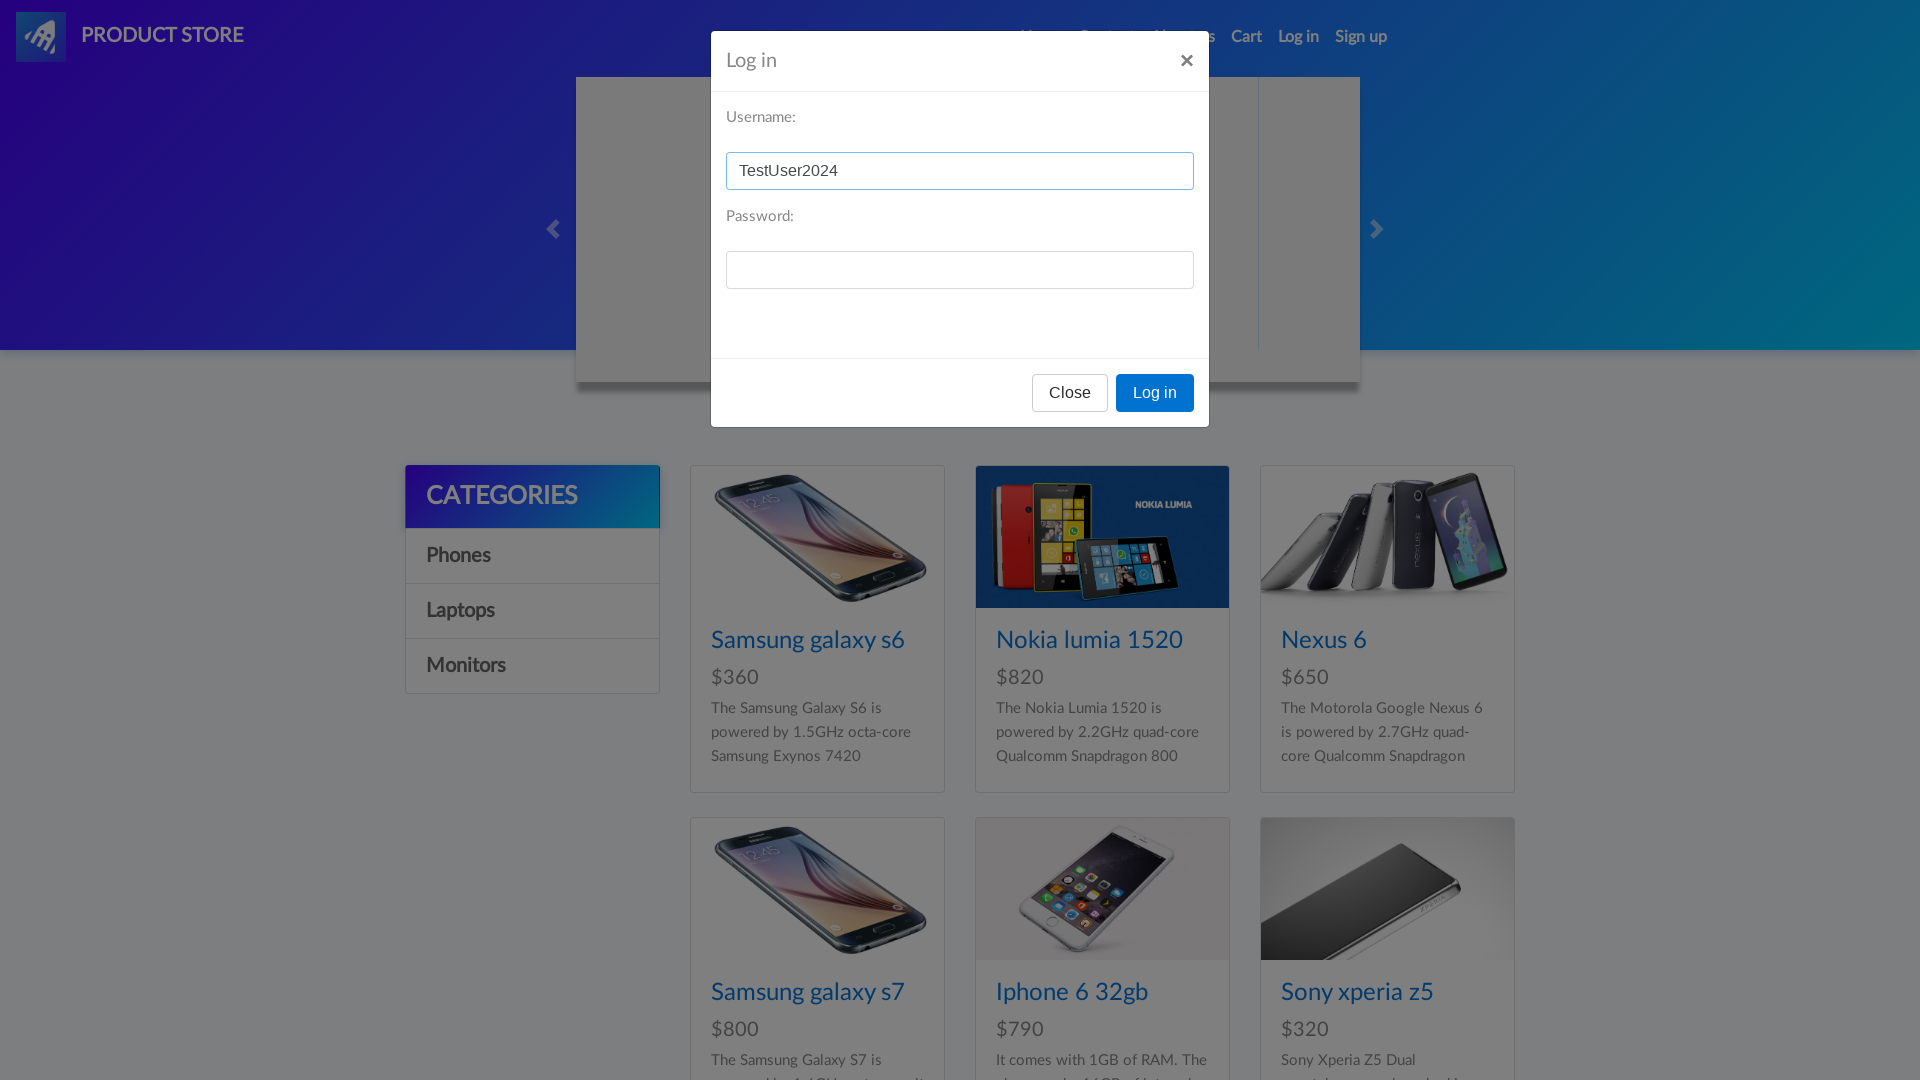

Set up dialog handler to dismiss alert
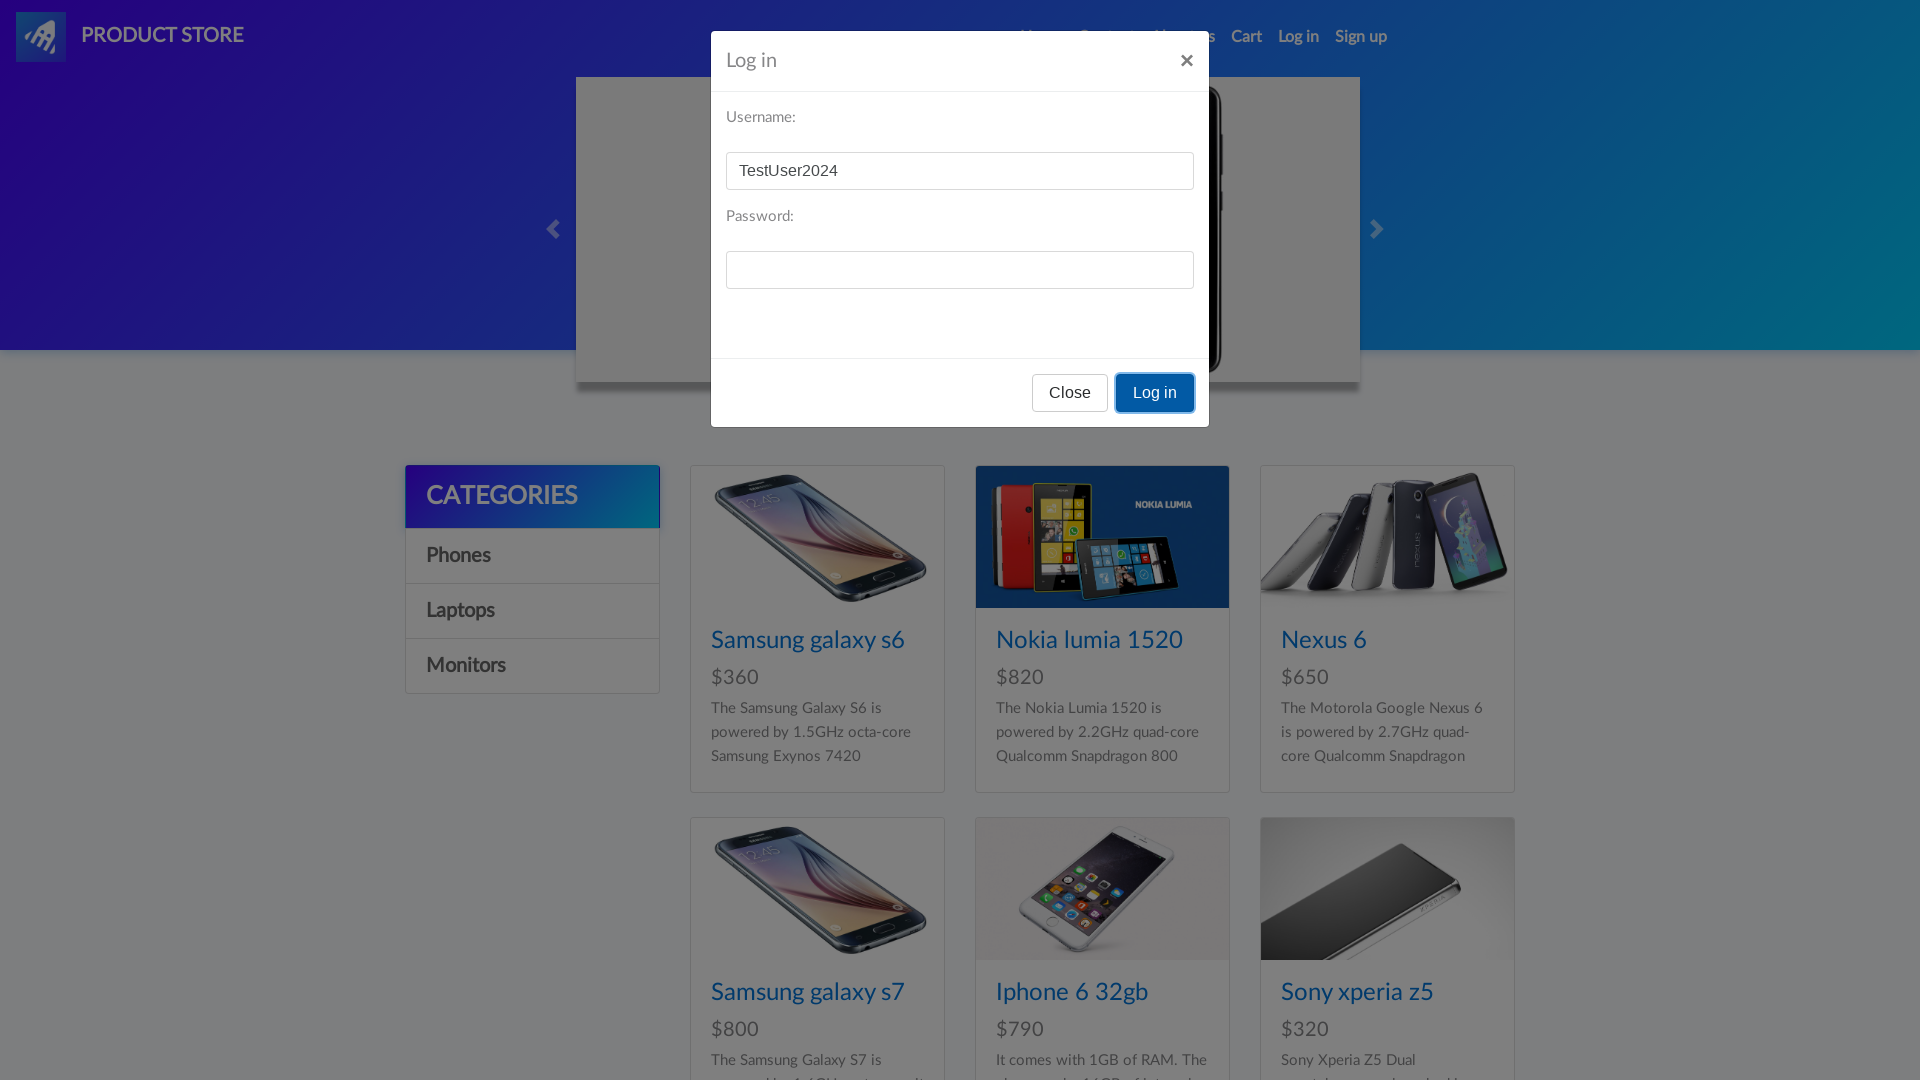

Waited 2 seconds for alert validation error to be processed
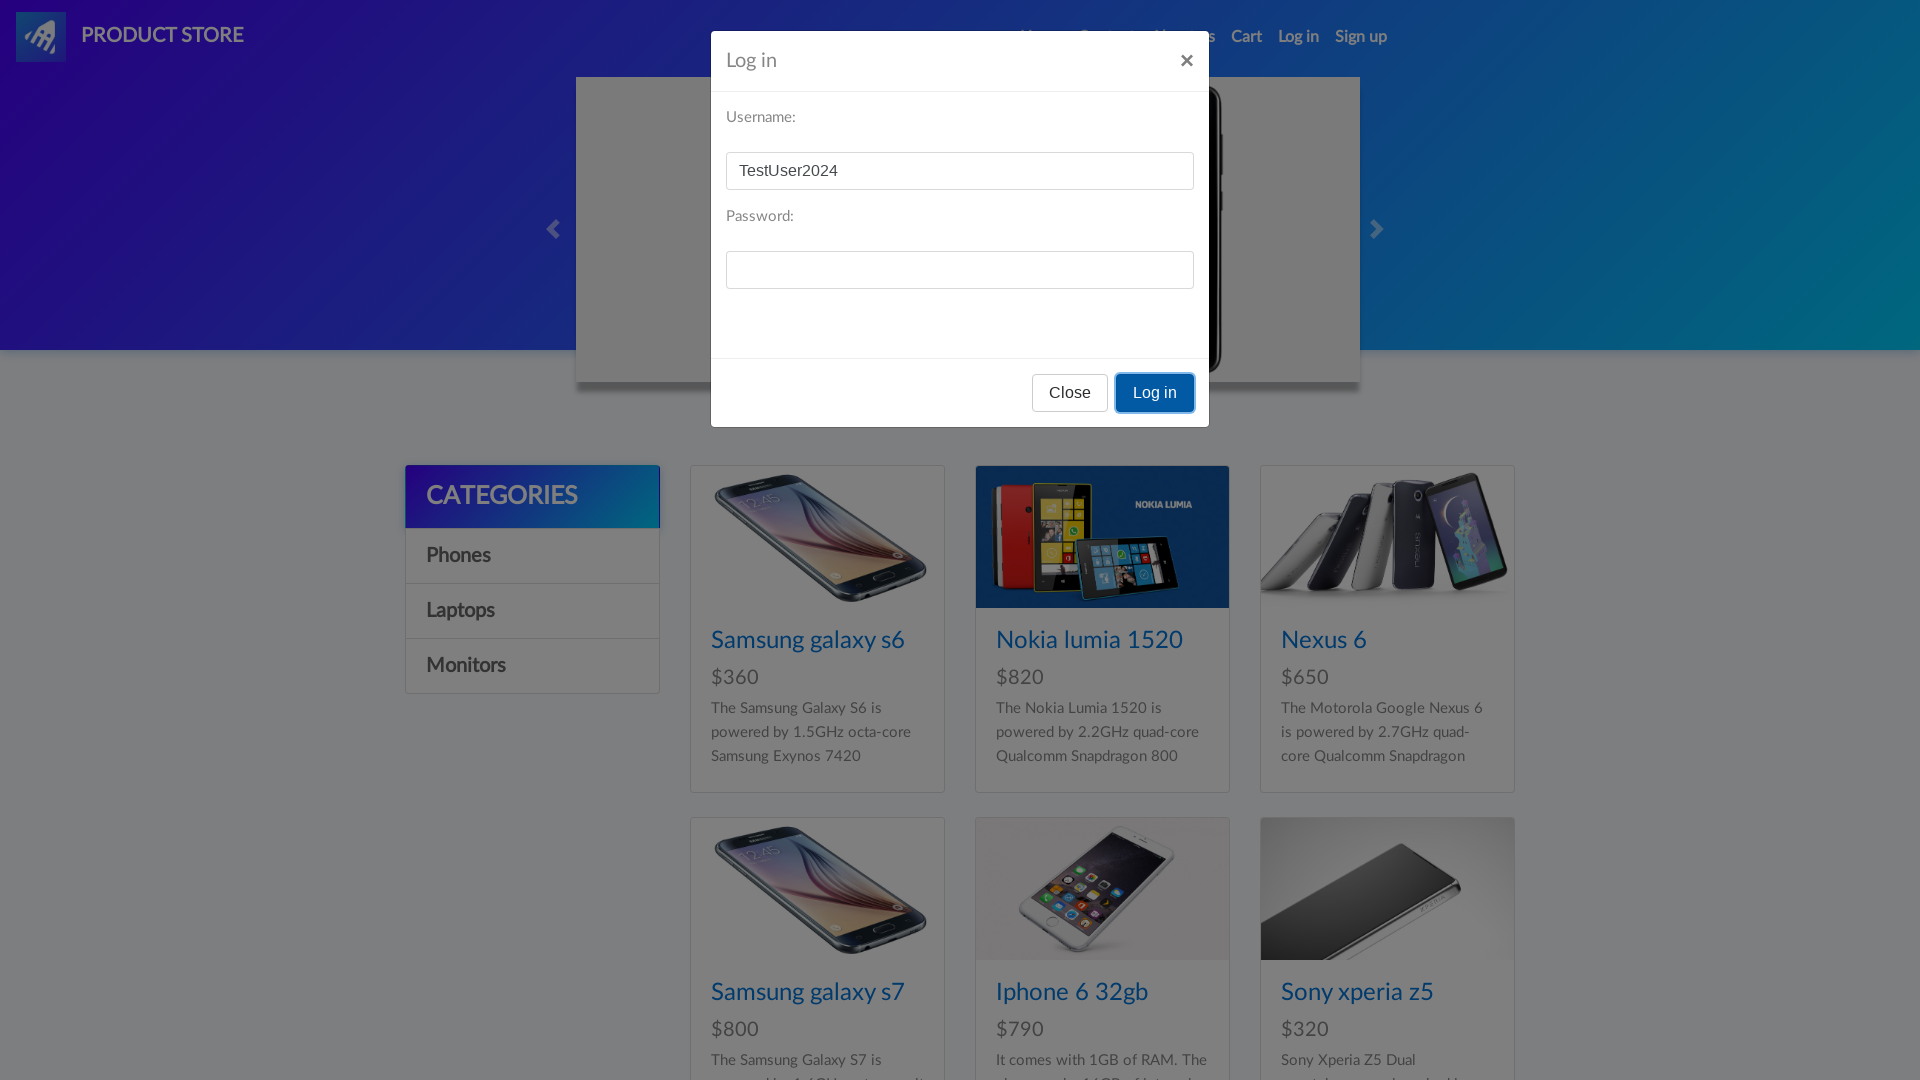

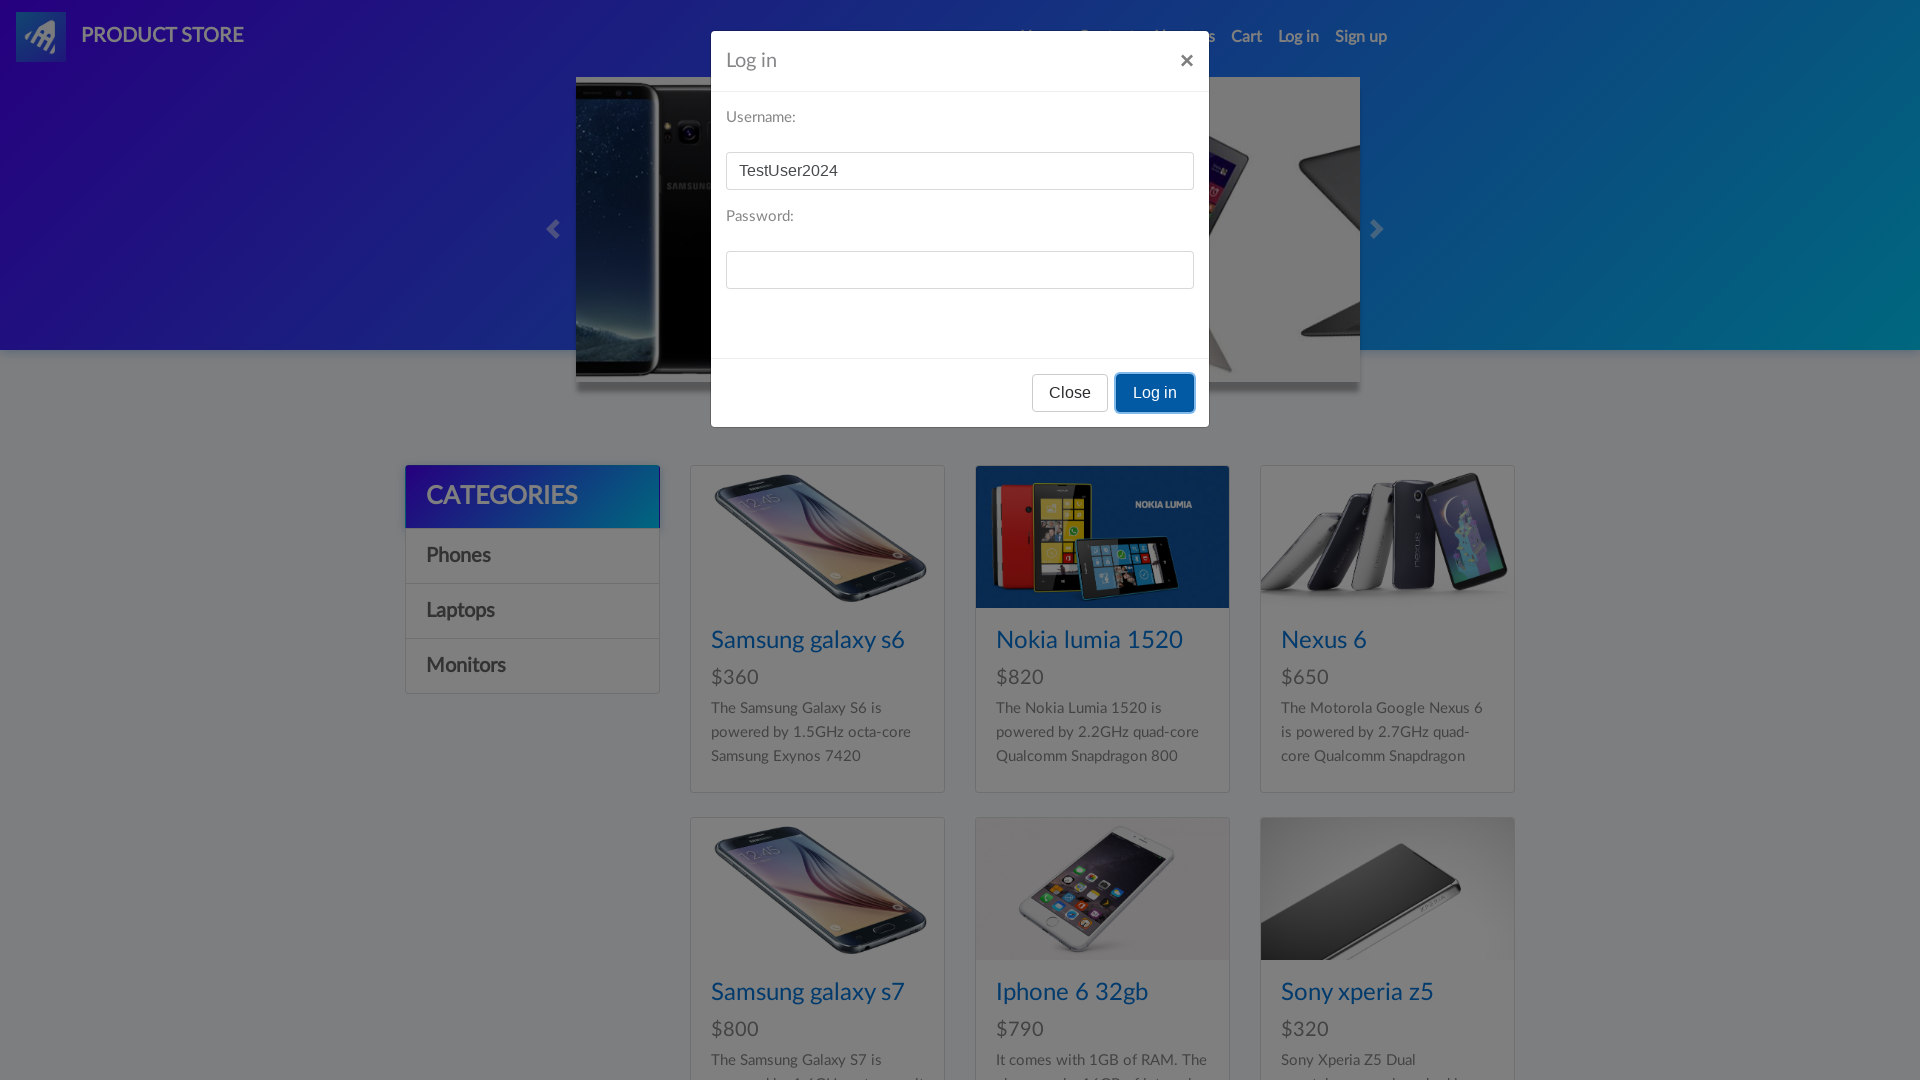